Tests JavaScript prompt dialog by entering text and accepting it

Starting URL: https://the-internet.herokuapp.com/javascript_alerts

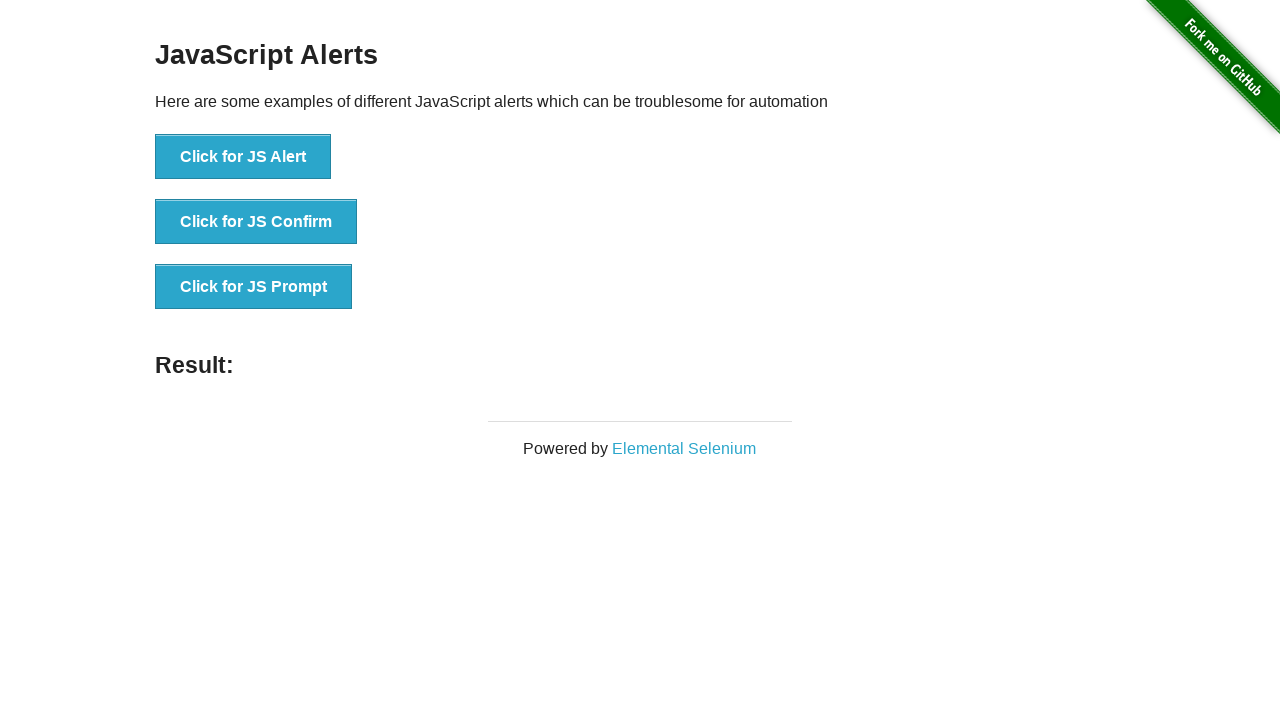

Set up dialog handler to accept prompt with text 'test'
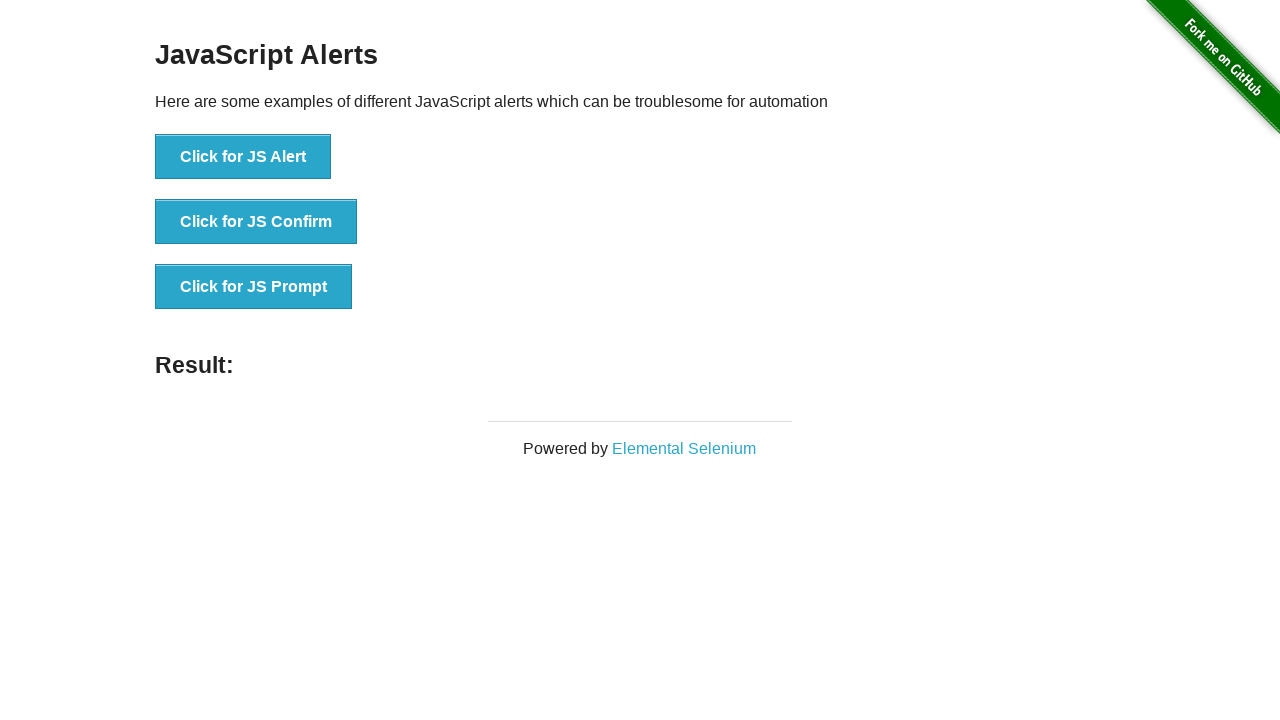

Clicked 'Click for JS Prompt' button to trigger JavaScript prompt dialog at (254, 287) on xpath=//button[text()='Click for JS Prompt']
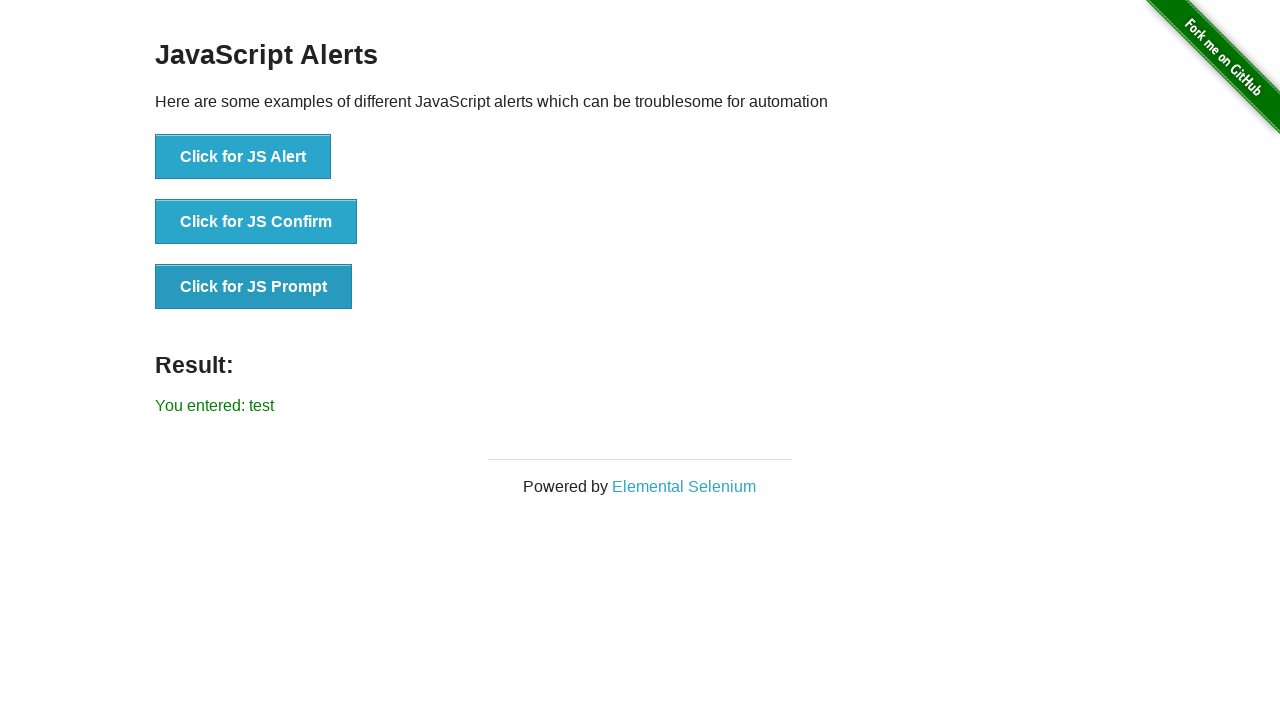

Verified that result text contains 'You entered: test'
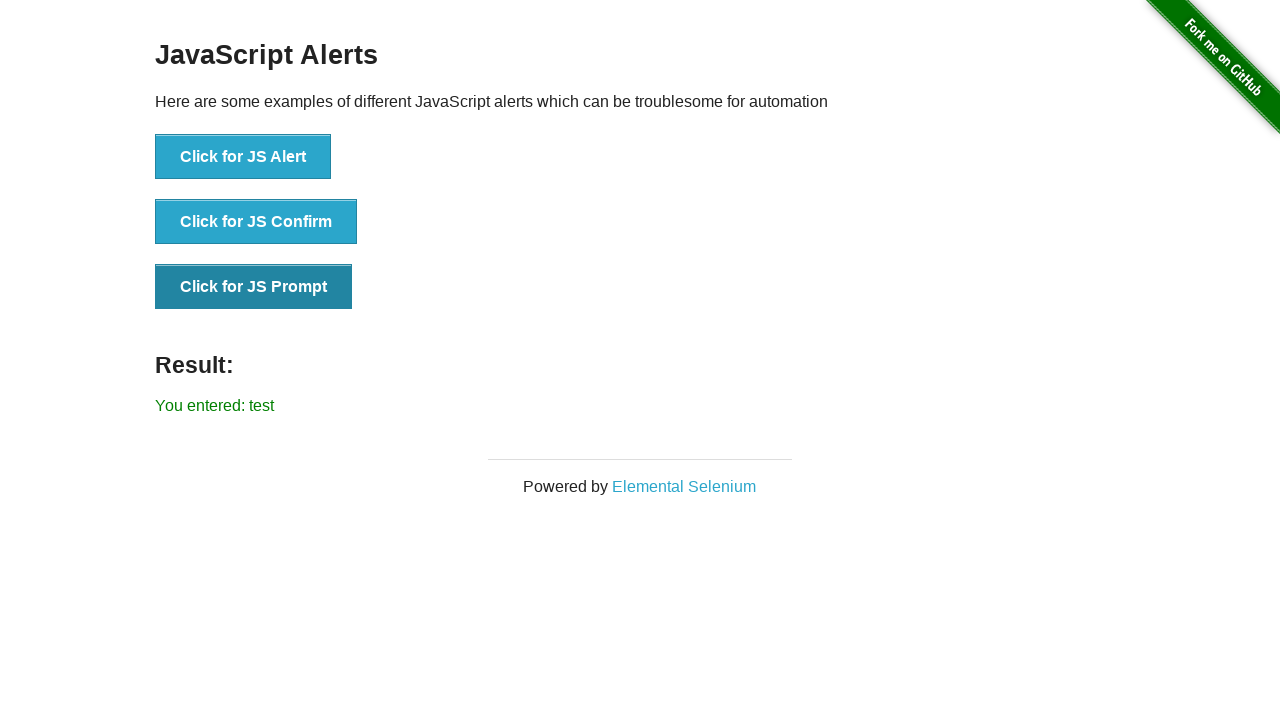

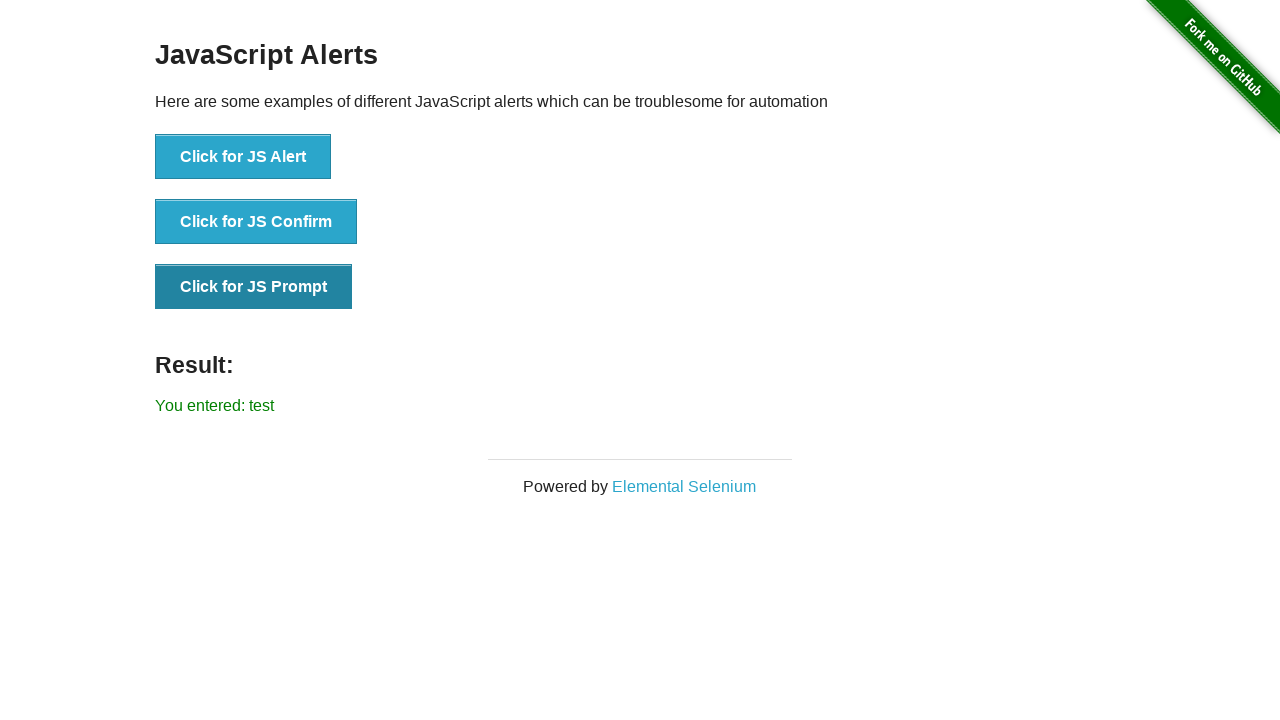